Tests state dropdown functionality by selecting states using different methods (by visible text, by value, and by index), then verifies the final selection is California.

Starting URL: https://practice.cydeo.com/dropdown

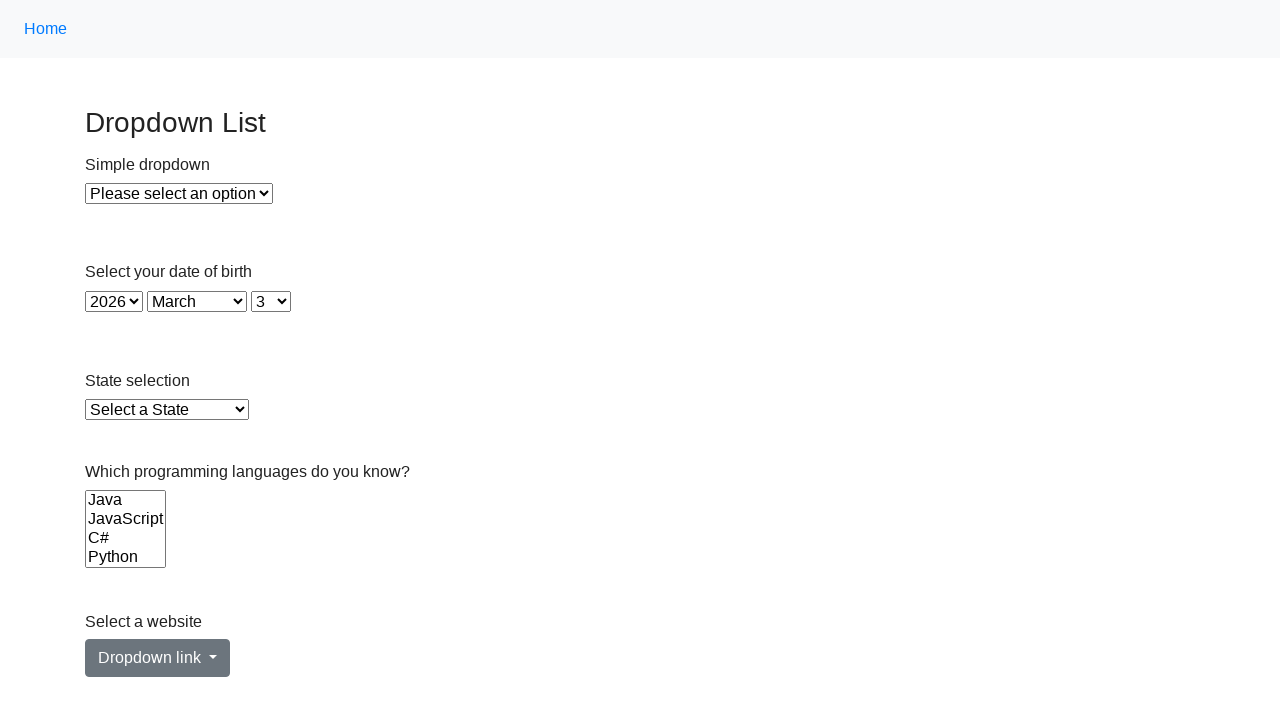

Selected 'Illinois' from state dropdown by visible text on select#state
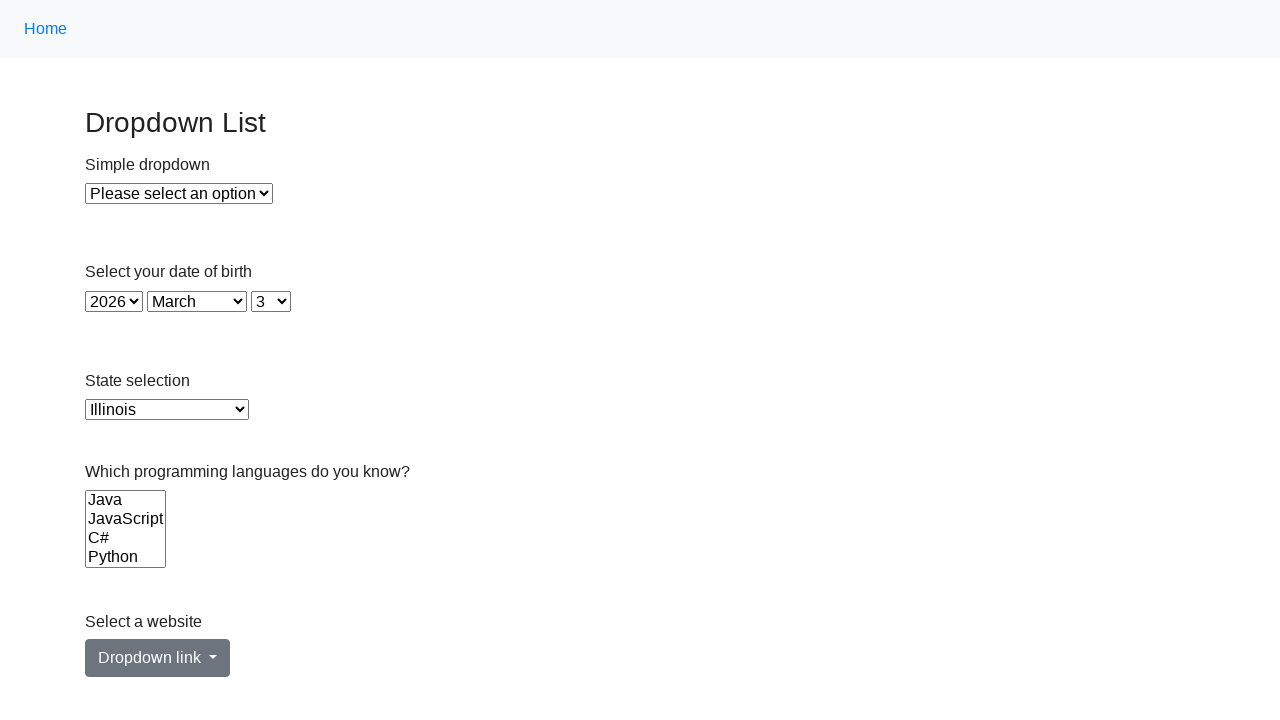

Selected 'VA' (Virginia) from state dropdown by value on select#state
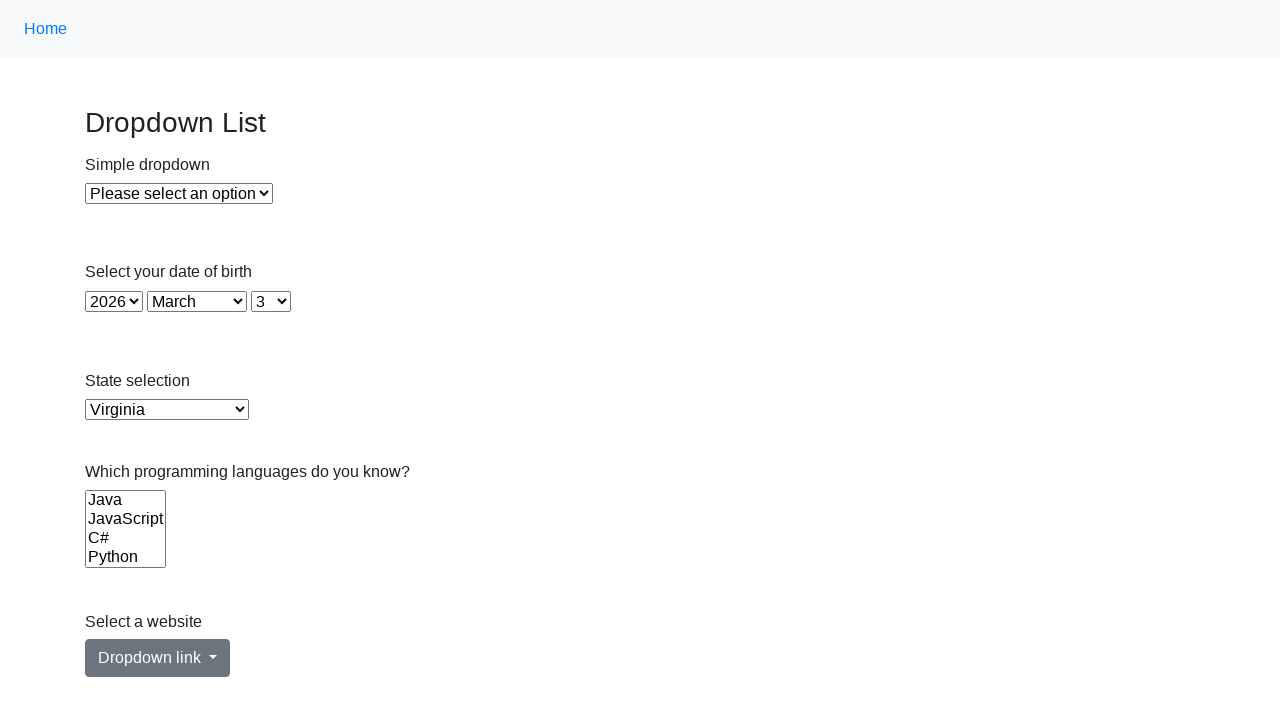

Selected state dropdown option at index 5 (California) on select#state
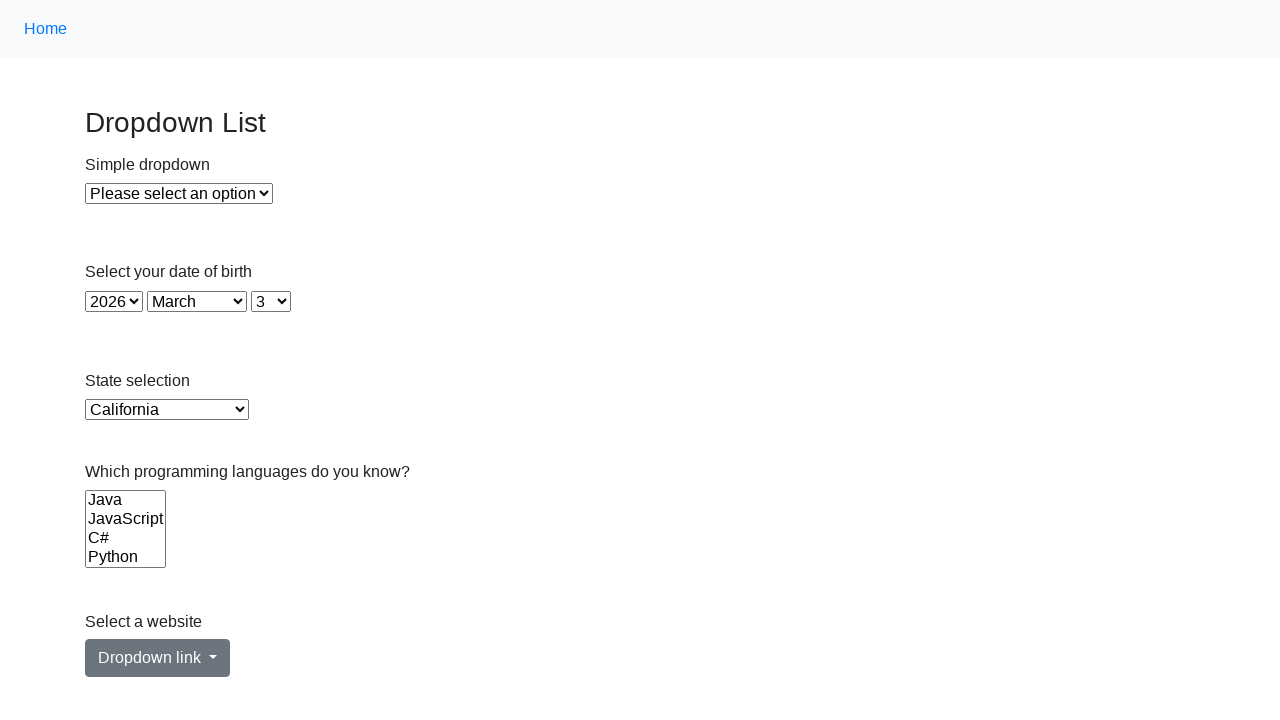

Located state dropdown element
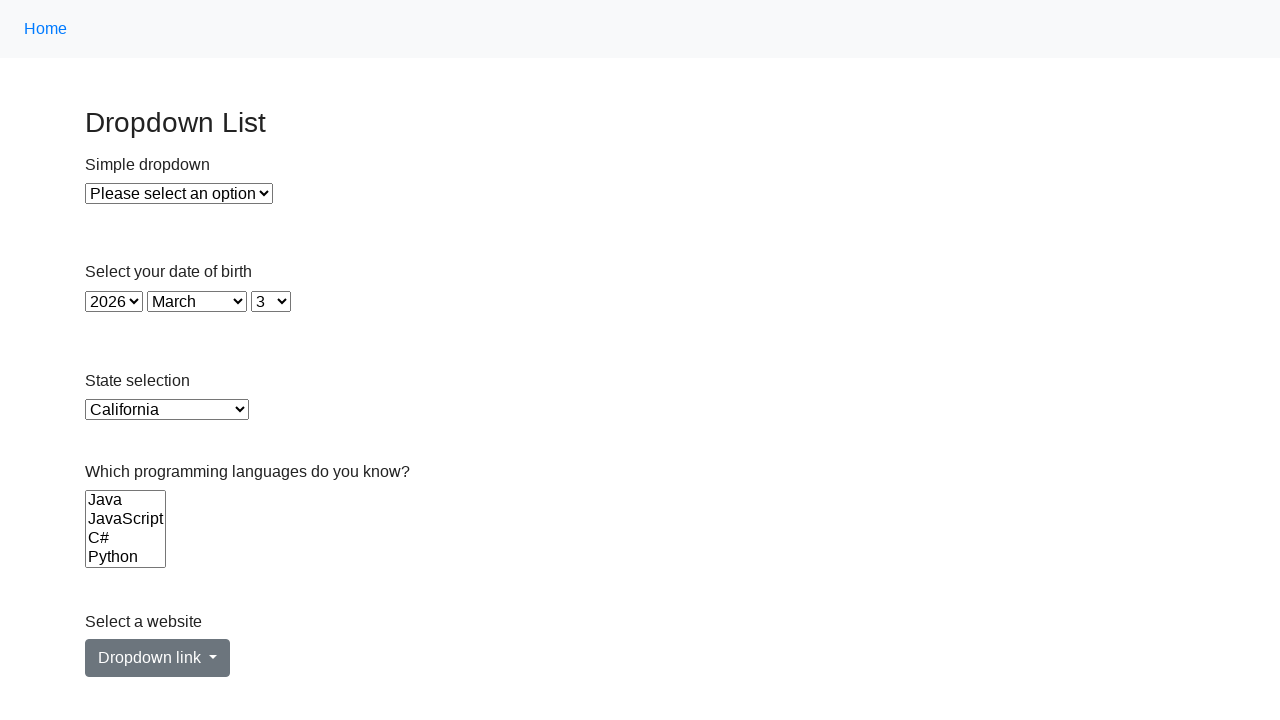

Retrieved selected option text content
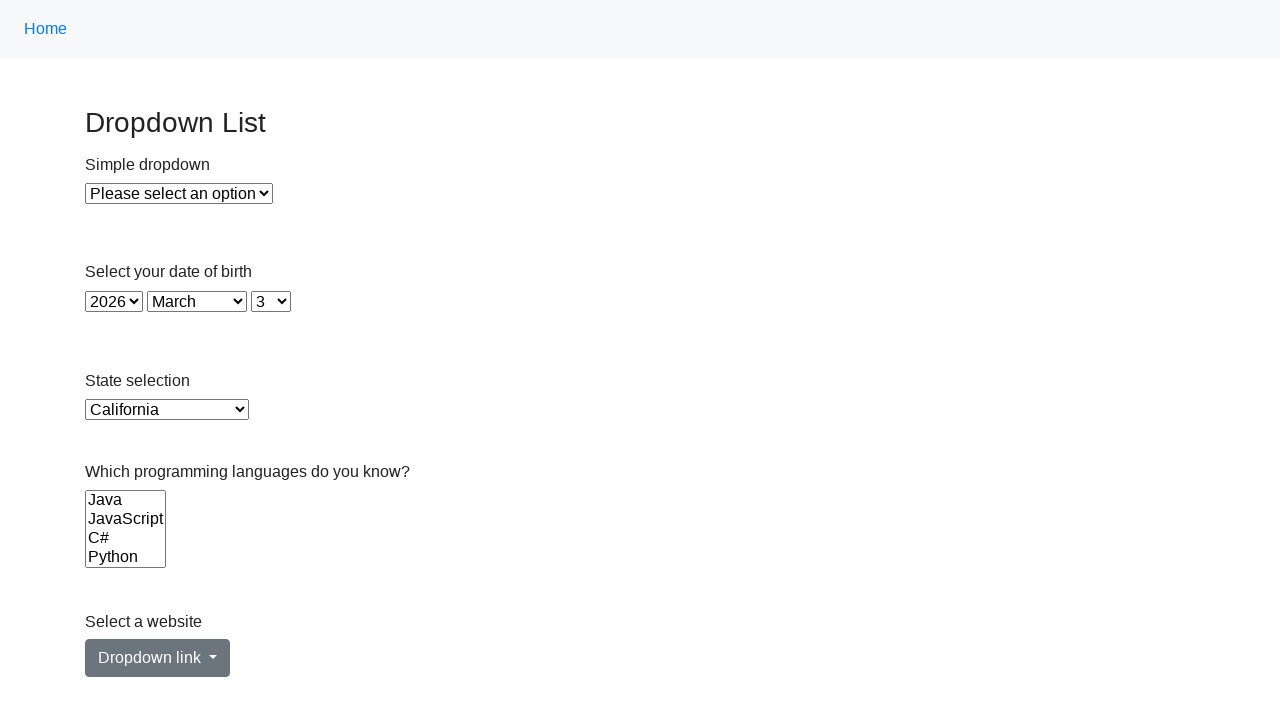

Verified final selection is 'California' - assertion passed
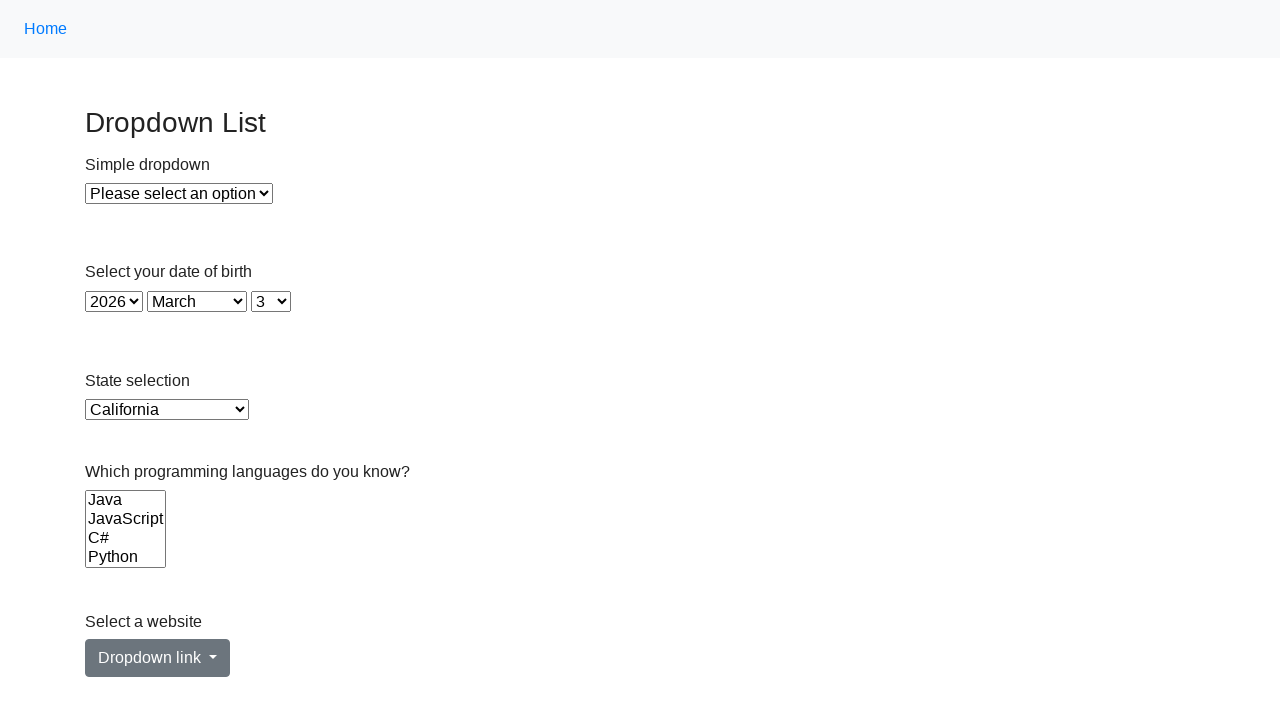

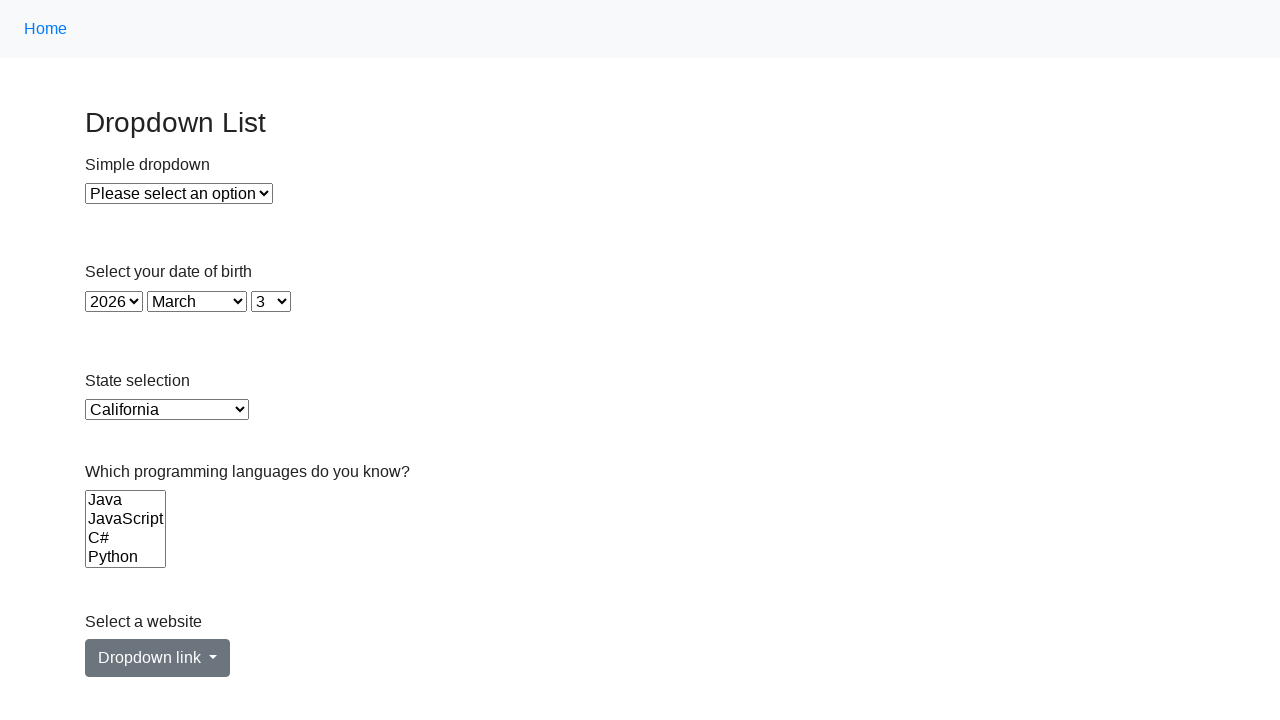